Tests clicking on the "Created" link on a practice page and verifies the response message element is displayed

Starting URL: https://www.tutorialspoint.com/selenium/practice/links.php

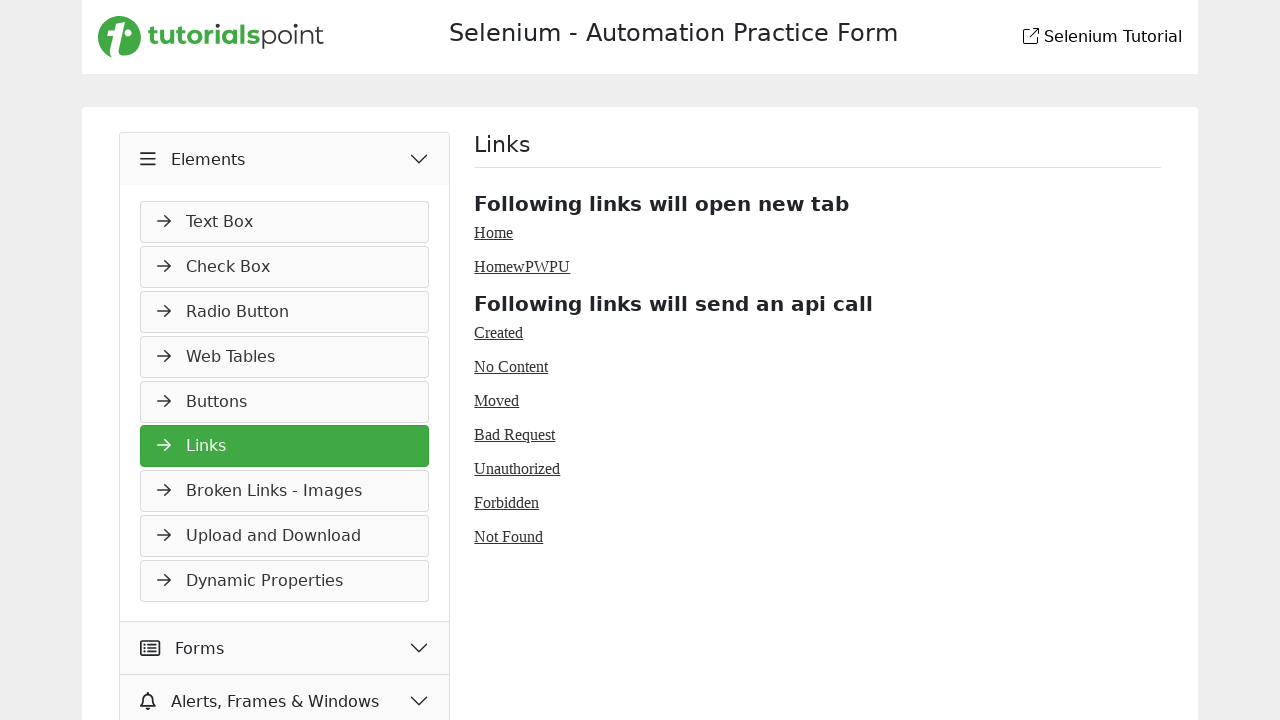

Clicked on the 'Created' link at (499, 332) on text=Created
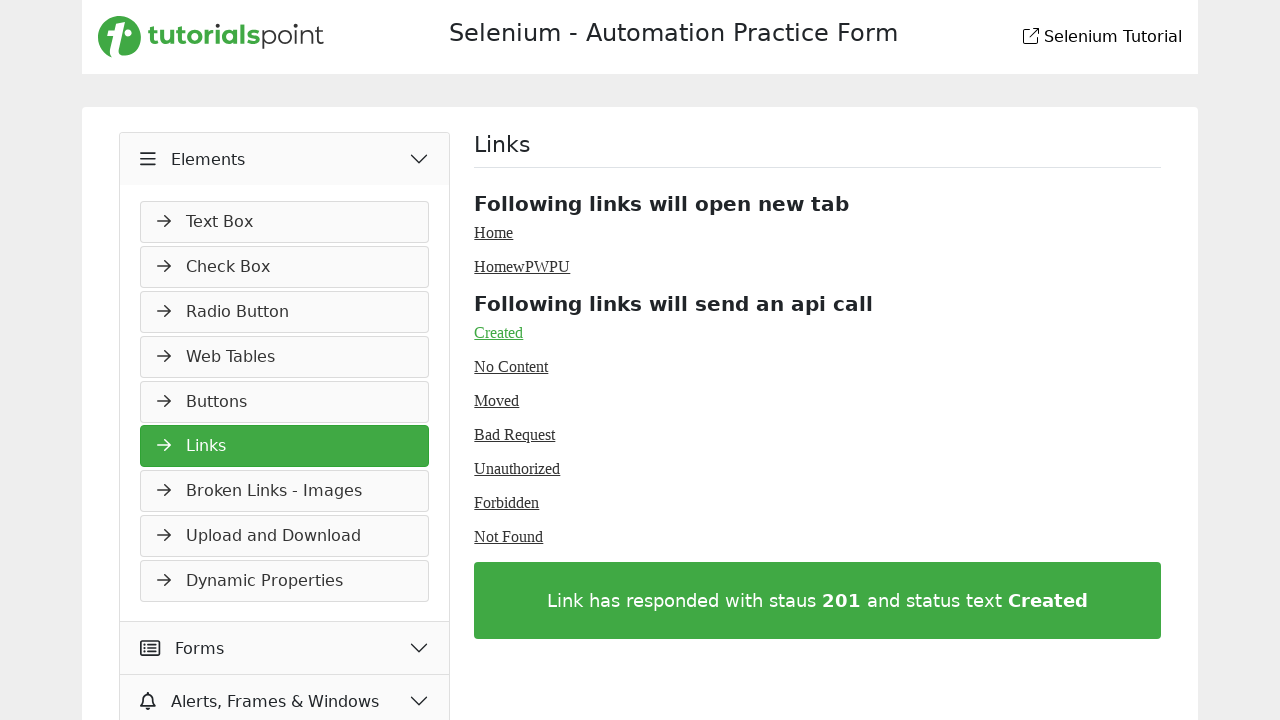

Response message element loaded and is visible
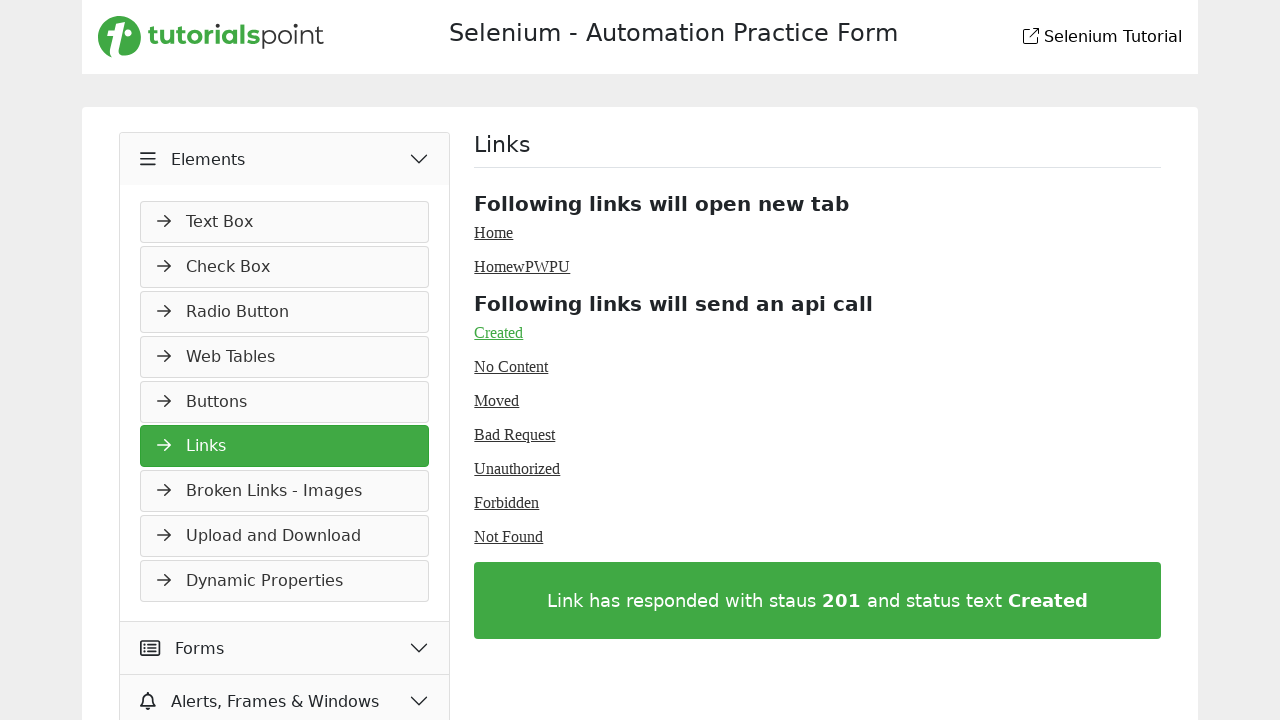

Located response element using absolute XPath
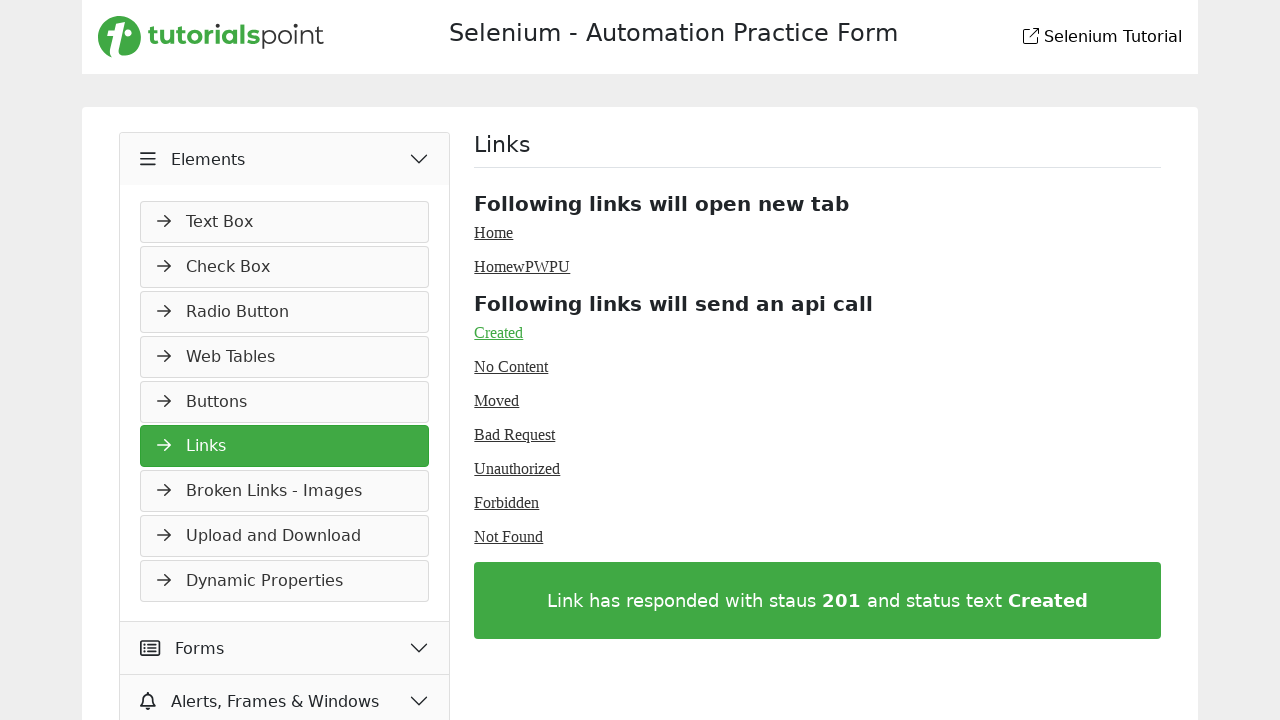

Extracted text content from response element
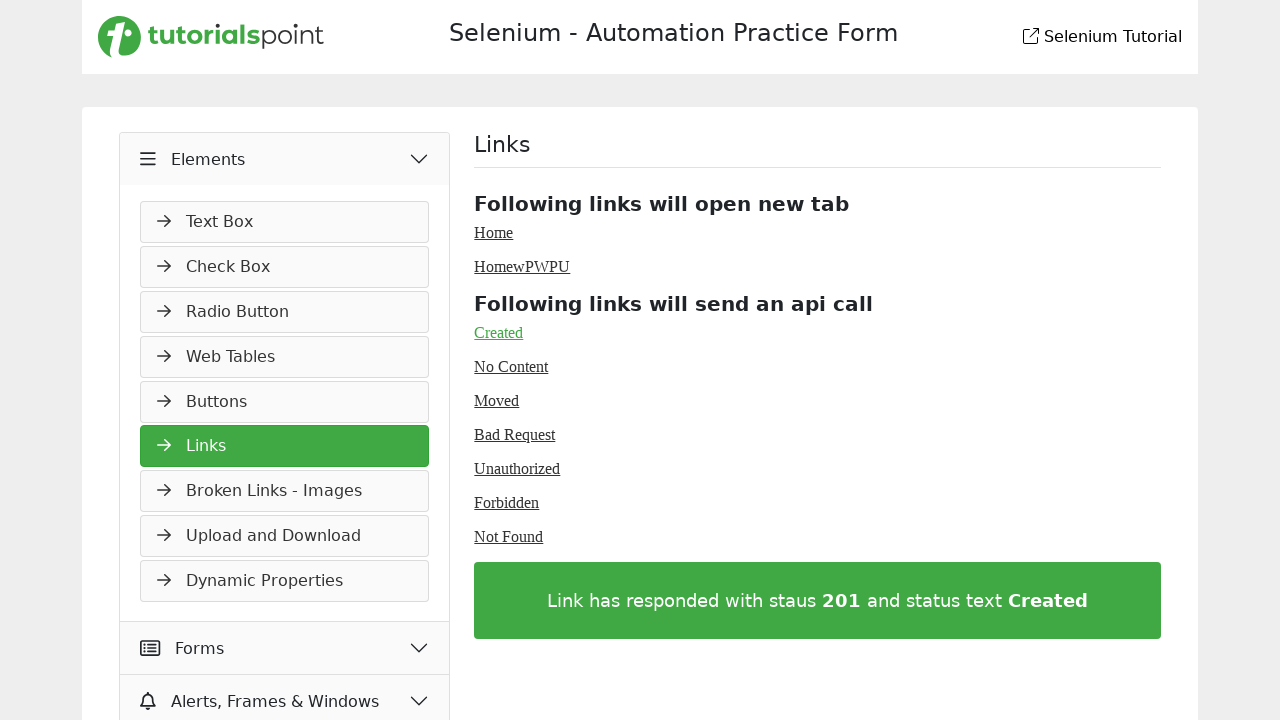

Printed response text: Link has responded with staus 201 and status text Created
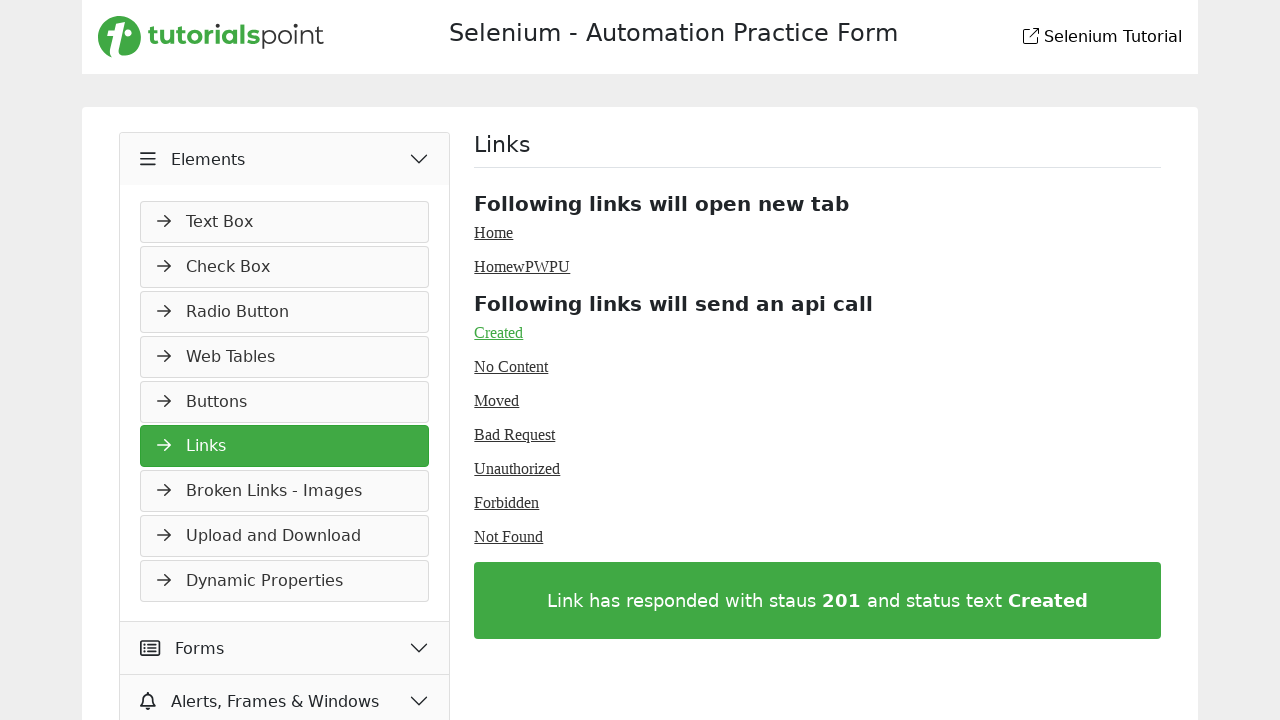

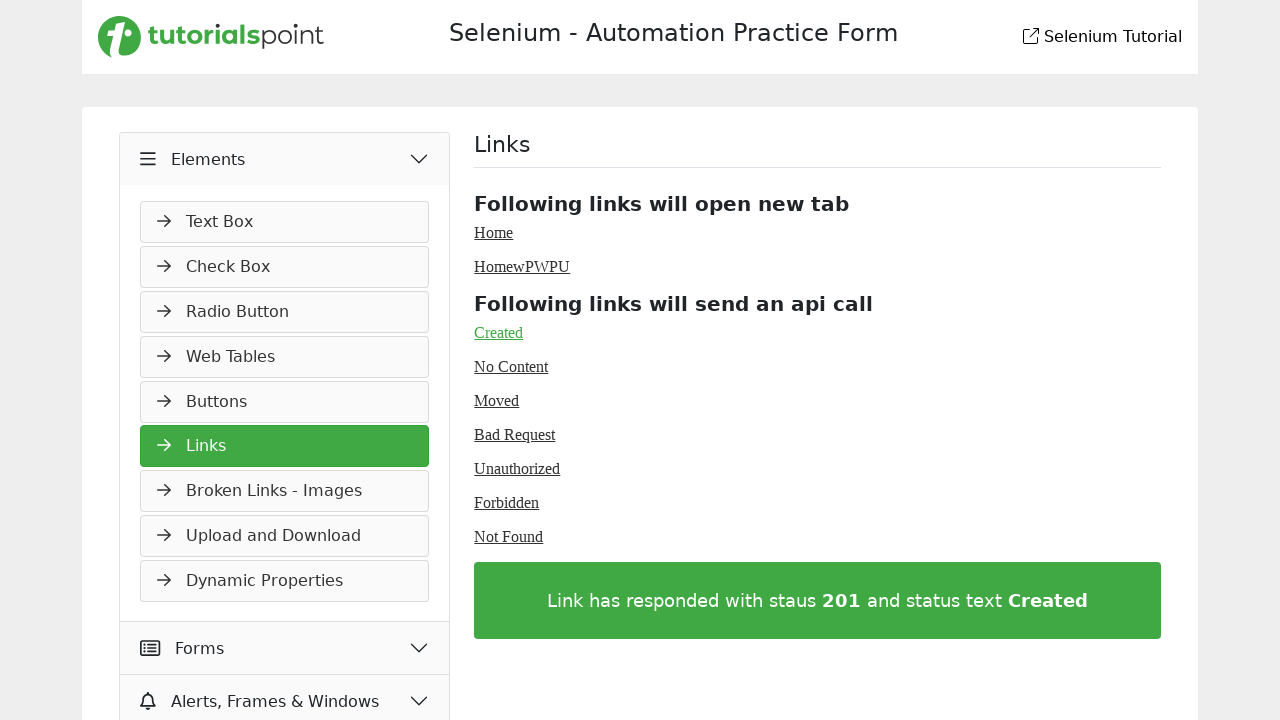